Tests dynamic controls on the-internet.herokuapp.com by clicking a checkbox, toggling remove/add button, enabling a text input, typing into it, and then disabling it again.

Starting URL: http://the-internet.herokuapp.com/

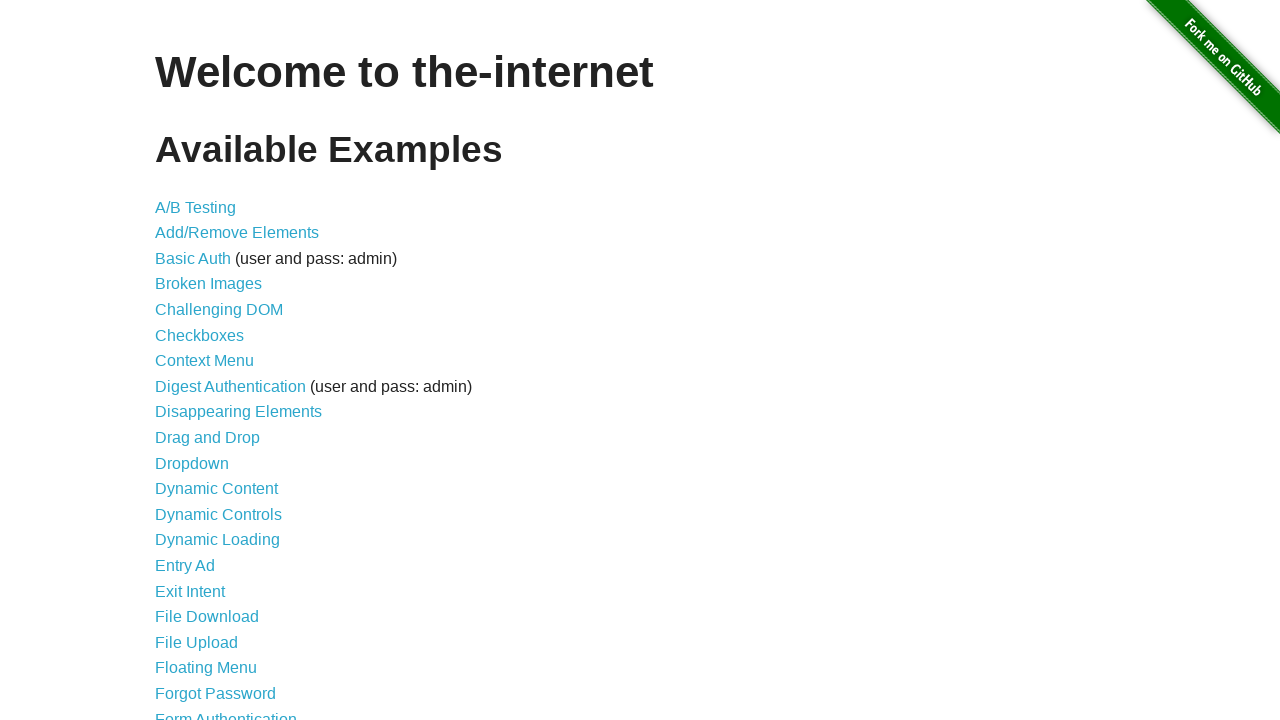

Clicked on Dynamic Controls link to navigate to the page at (218, 514) on text=Dynamic Controls
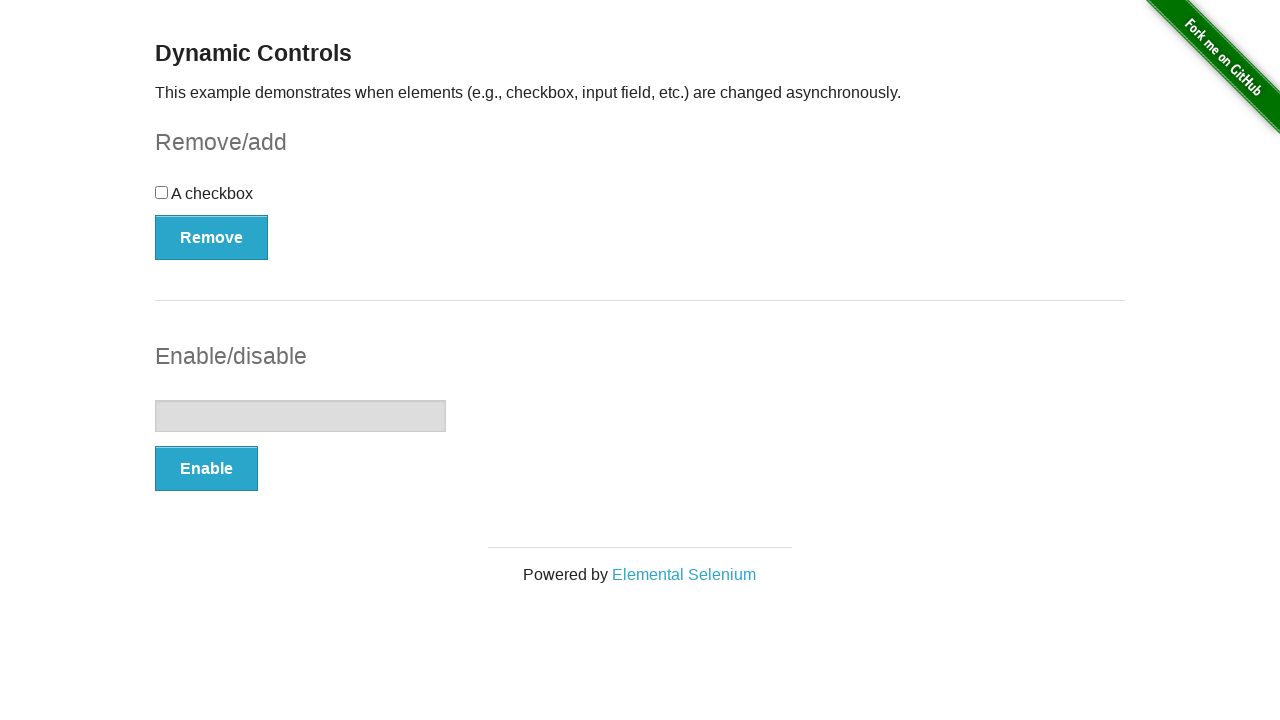

Clicked the checkbox to check it at (162, 192) on #checkbox > input[type=checkbox]
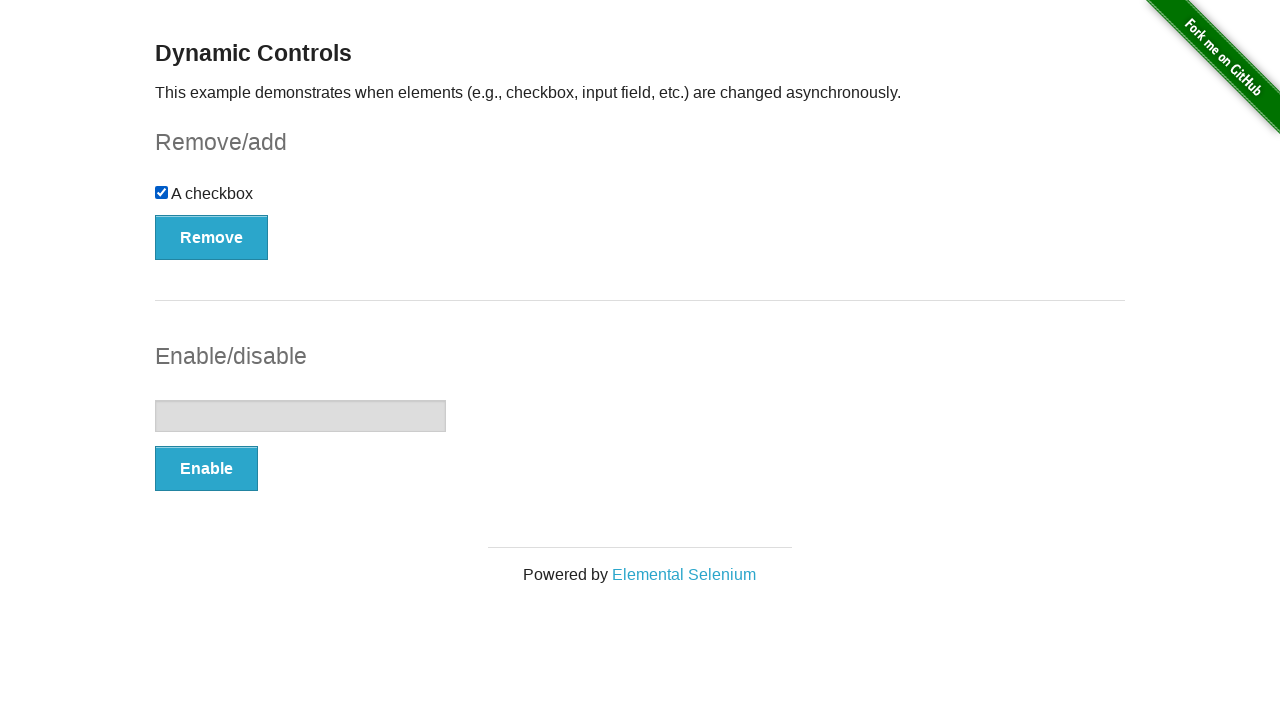

Clicked the Remove button at (212, 237) on #checkbox-example > button
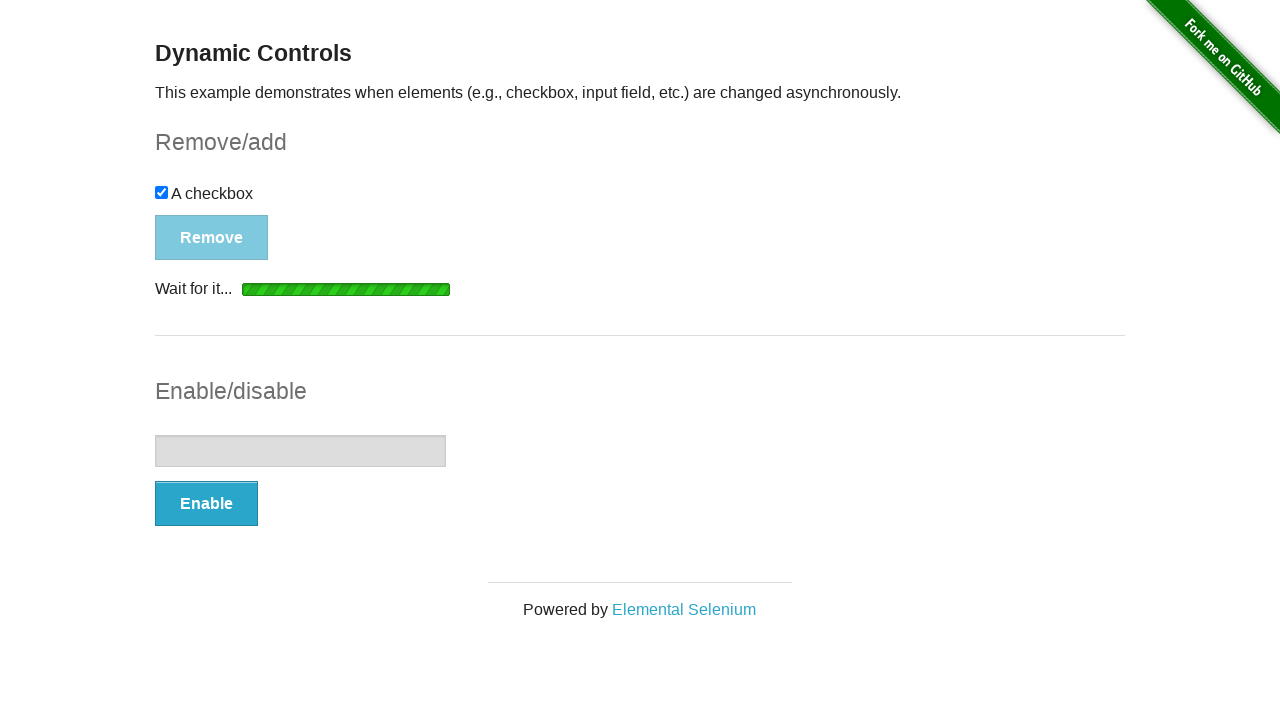

Waited for the Remove button to become visible
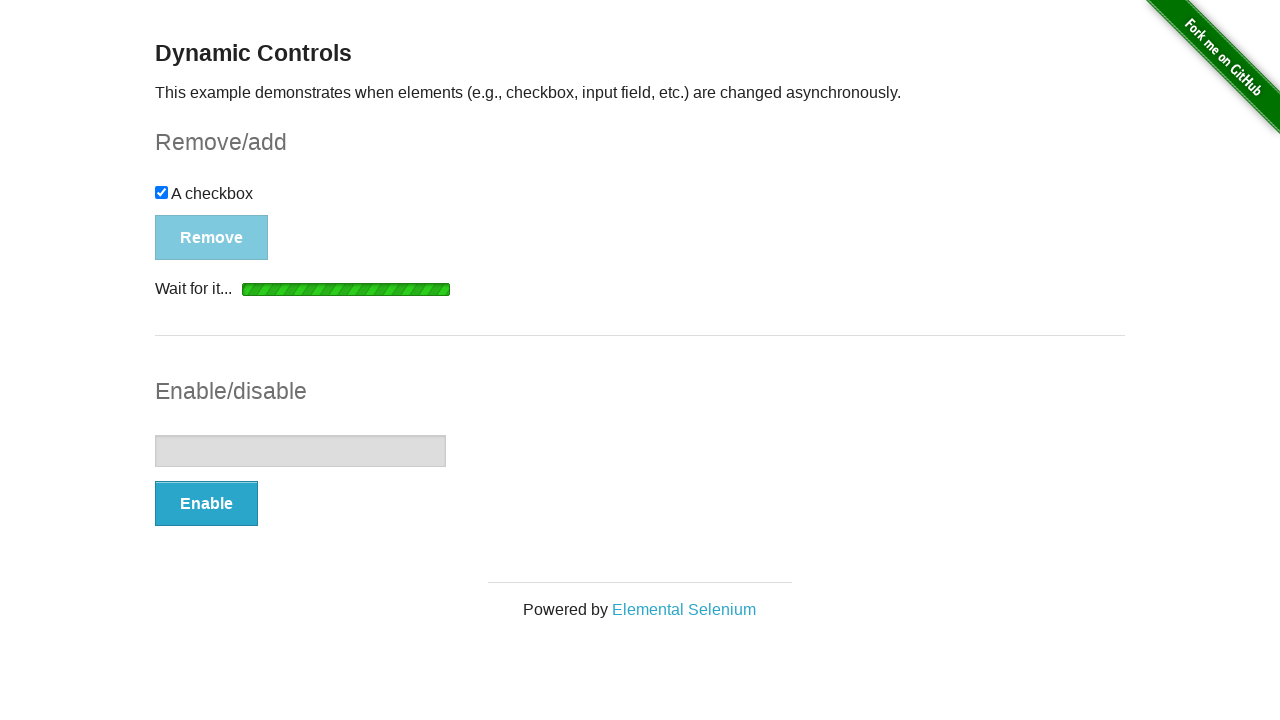

Waited for the button text to change to 'Add'
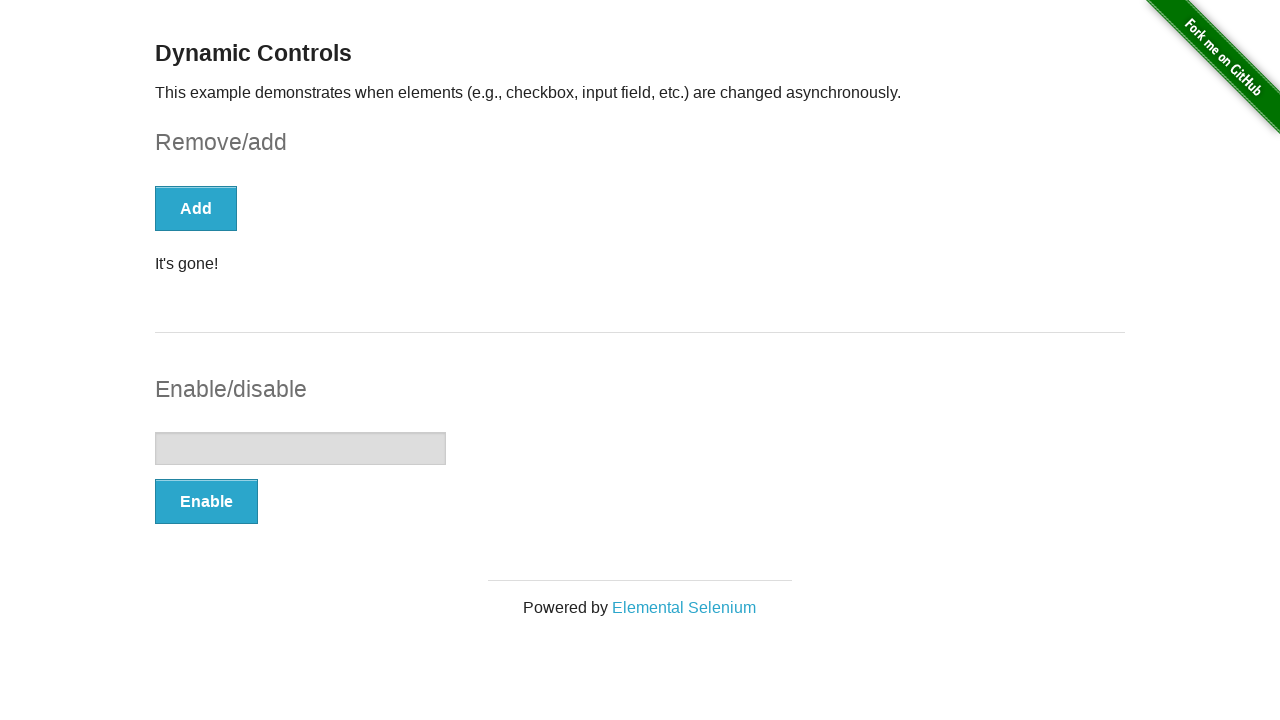

Clicked the Add button to restore the checkbox at (196, 208) on #checkbox-example > button
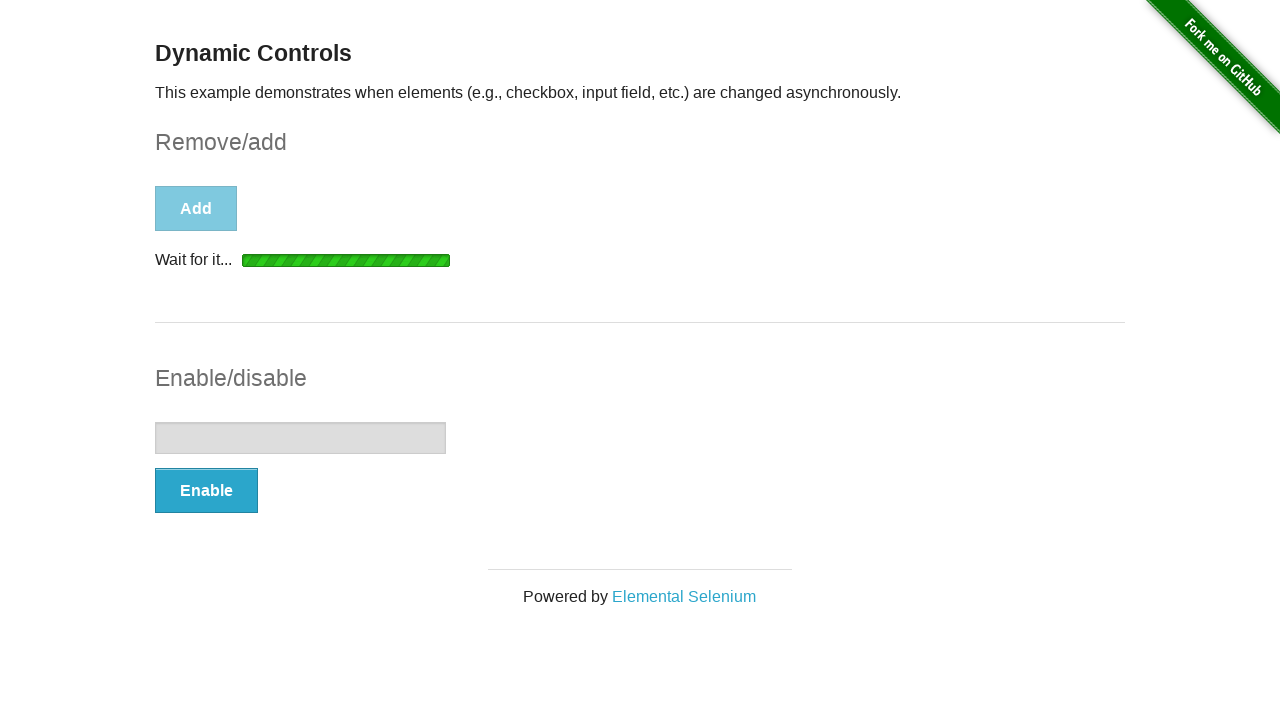

Clicked the Enable button for the text input at (206, 491) on #input-example > button
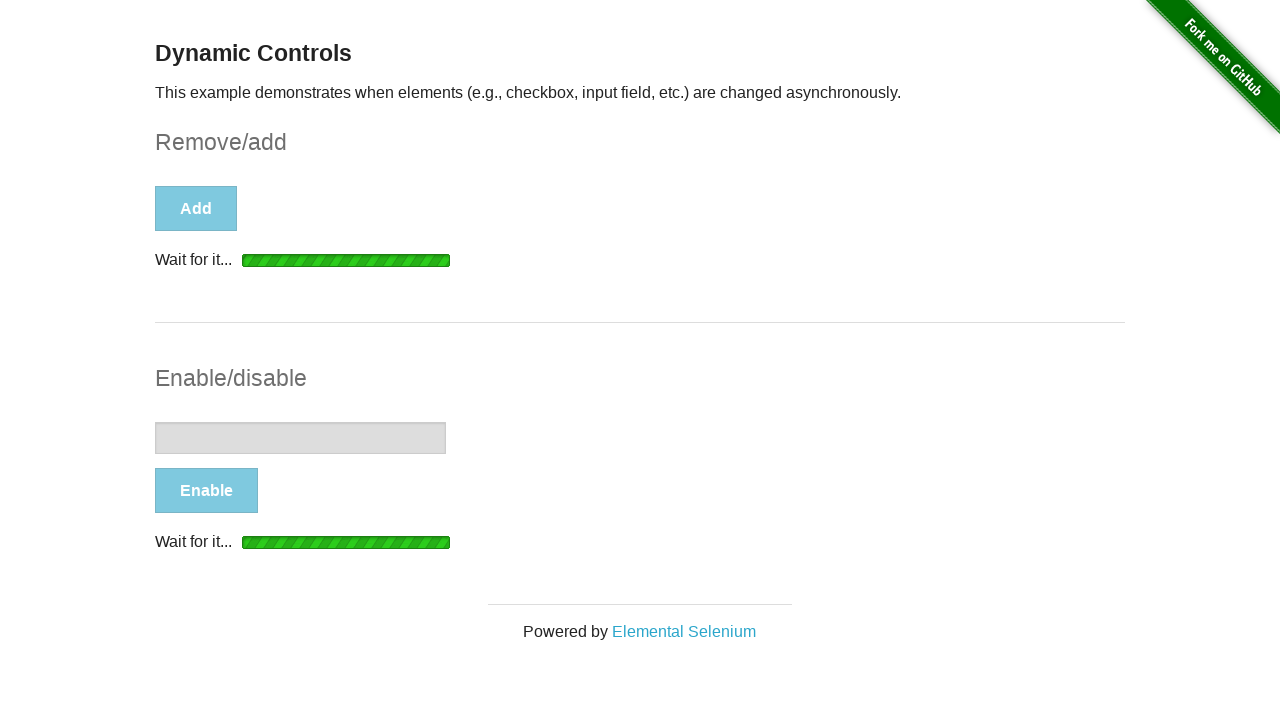

Waited for the text input to be enabled
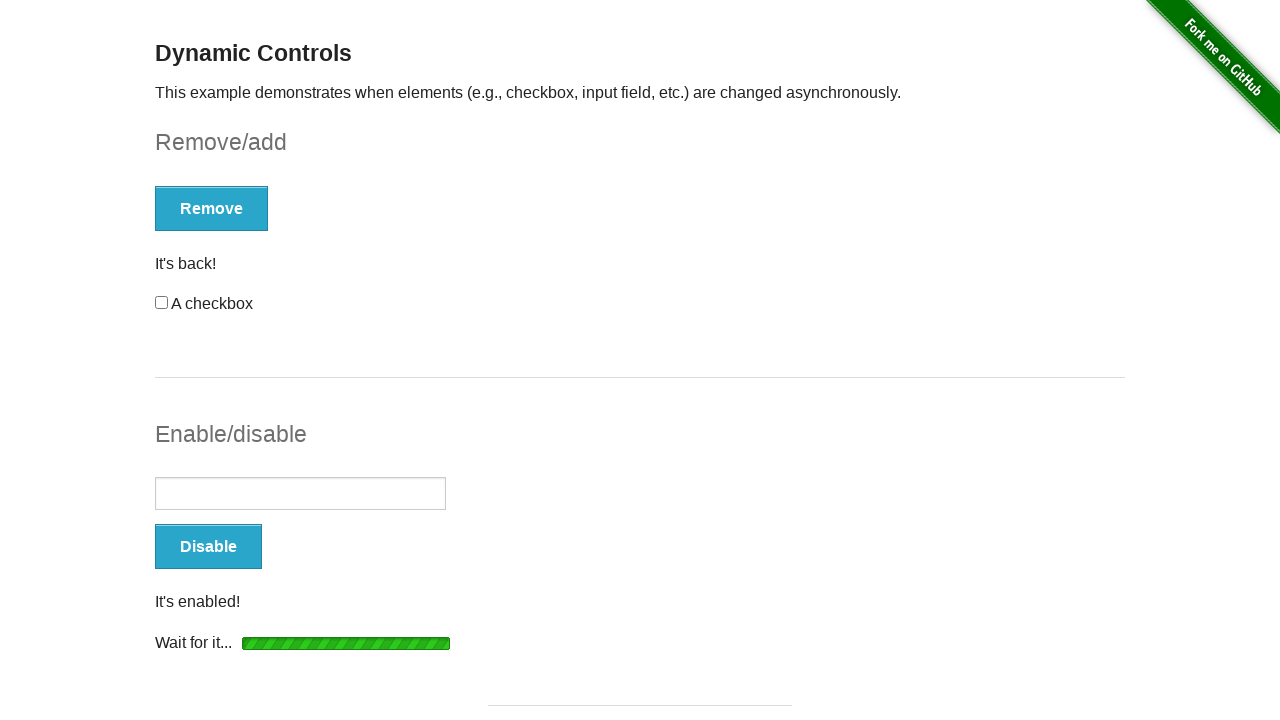

Typed 'Hello World' into the text input on #input-example > input[type=text]
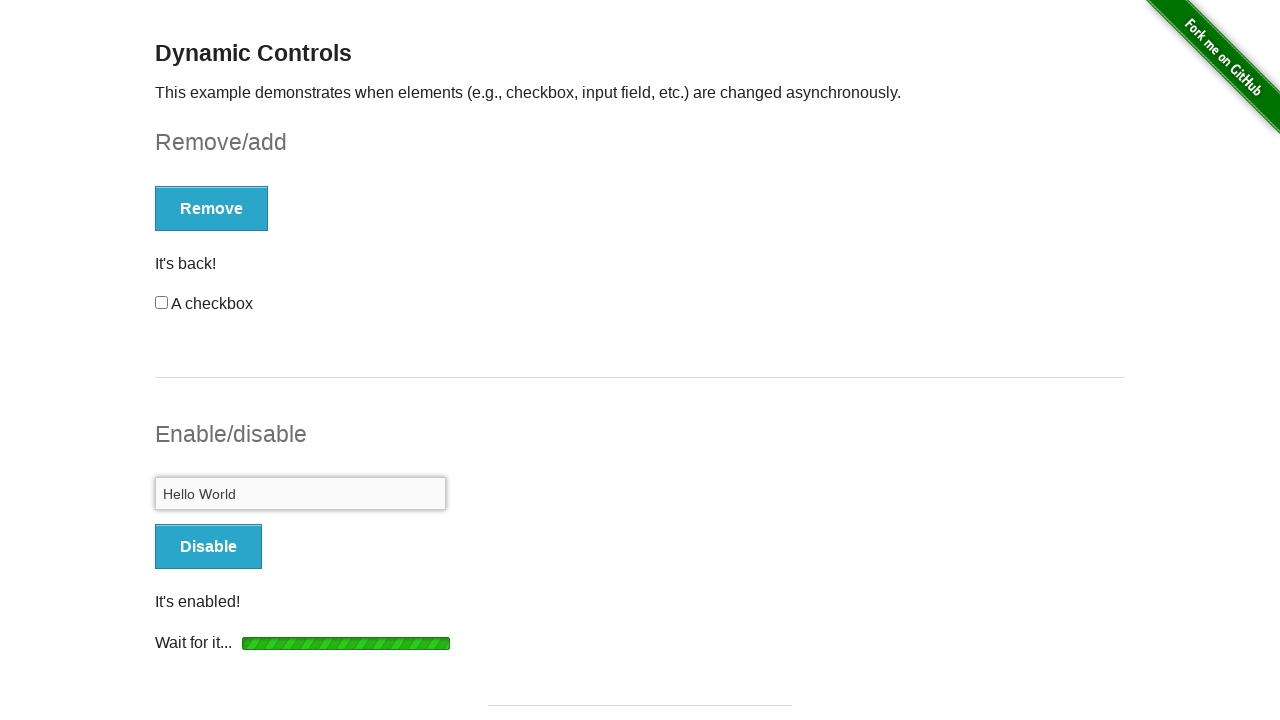

Clicked the Disable button to disable the text input at (208, 546) on #input-example > button
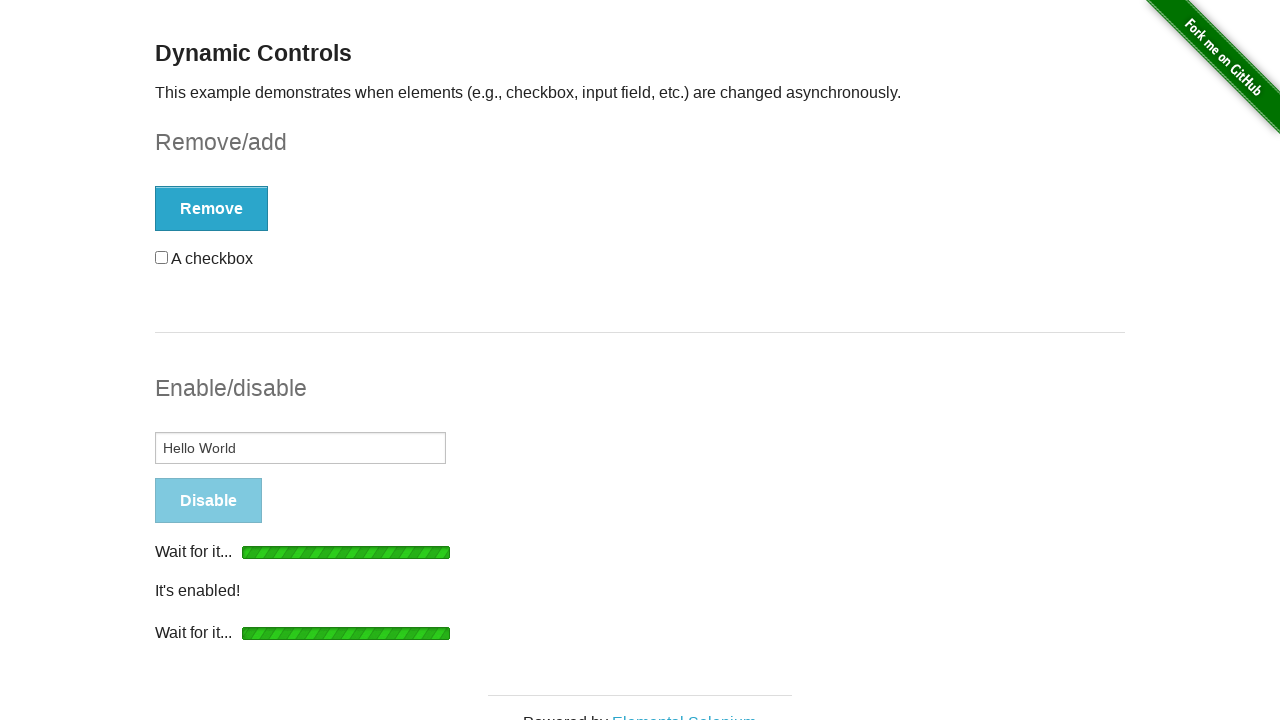

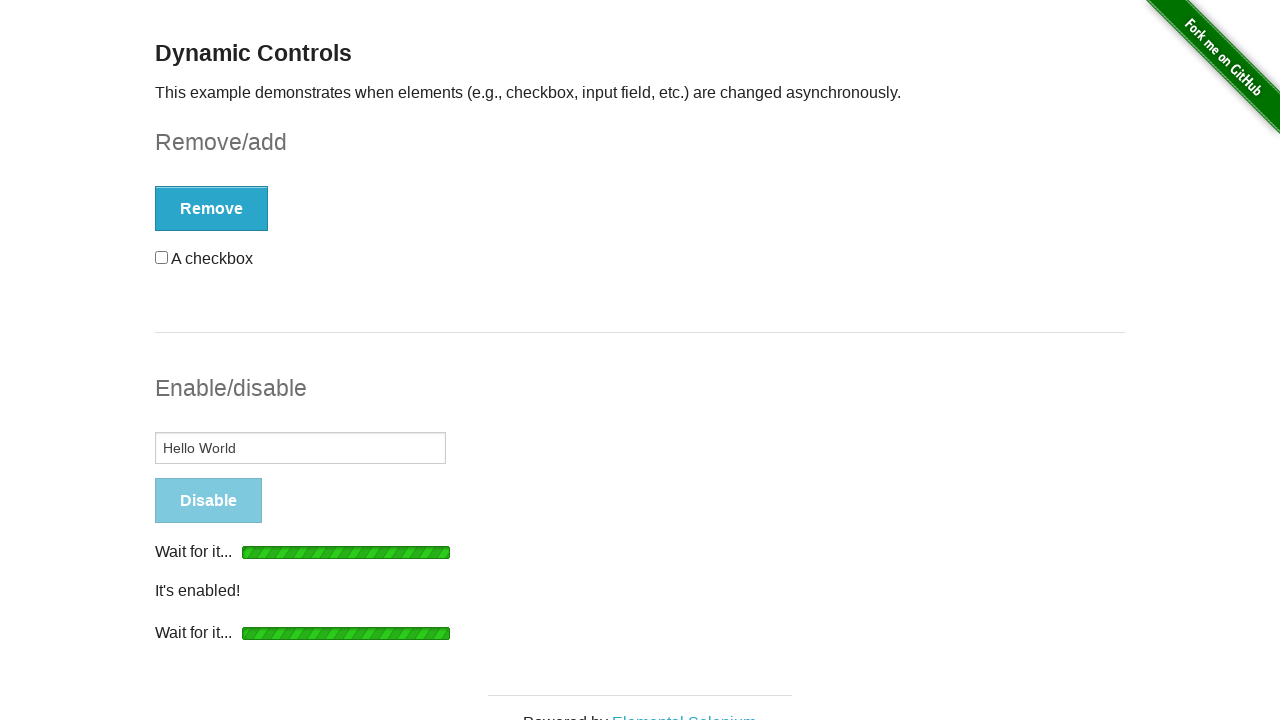